Tests form interaction on a demo application by filling in name, email, and password fields, then clicking the show password toggle button.

Starting URL: https://demoapps.qspiders.com/ui?scenario=1

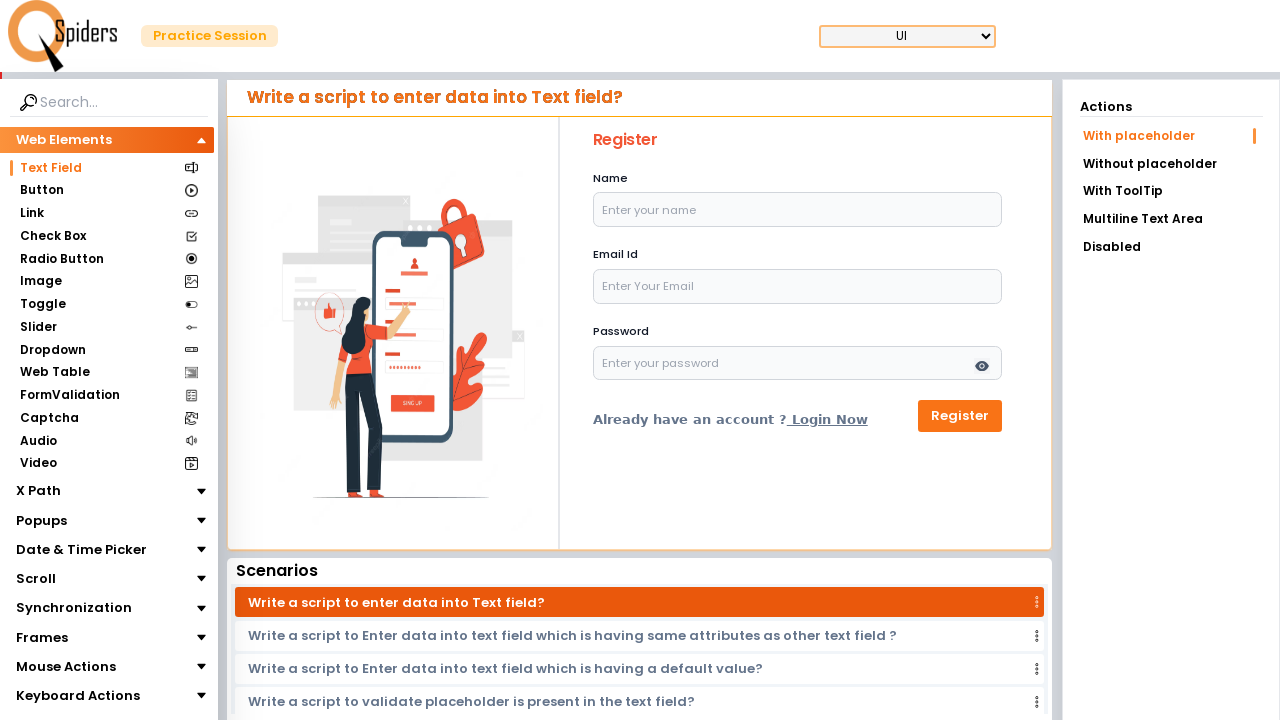

Filled name field with 'Akshay Holkar' on input#name
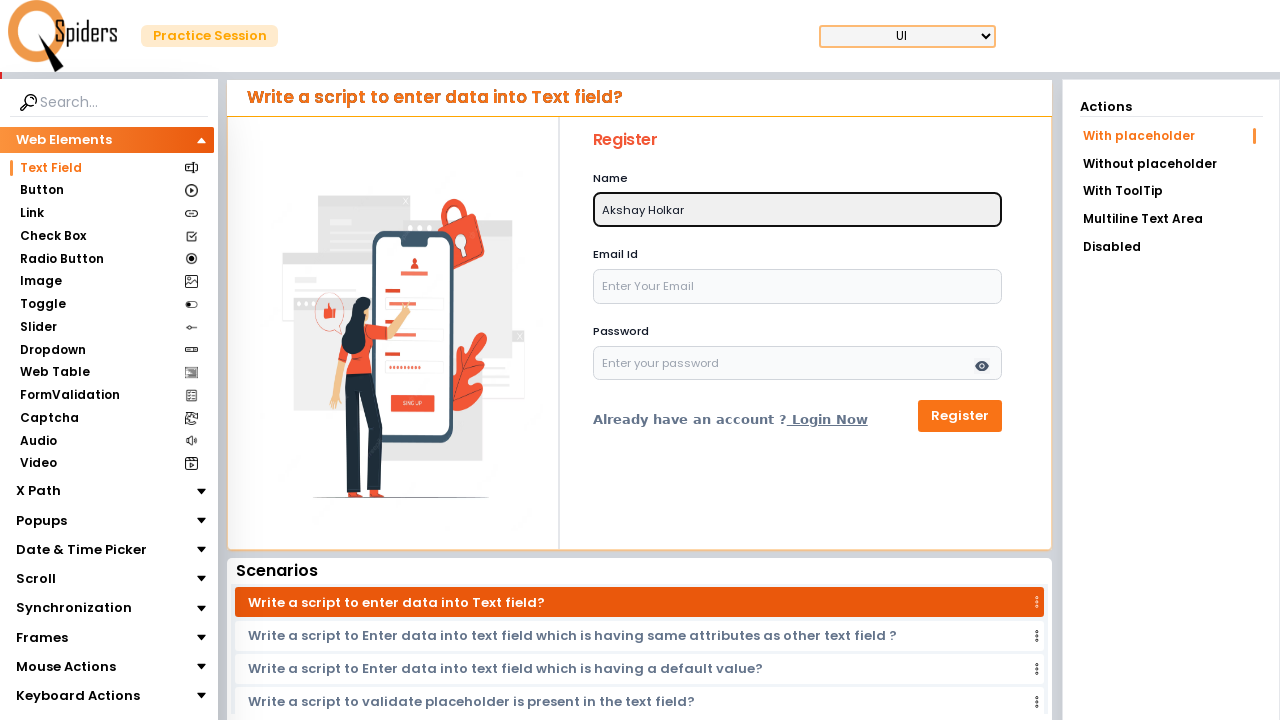

Filled email field with 'testuser@example.com' on input#email
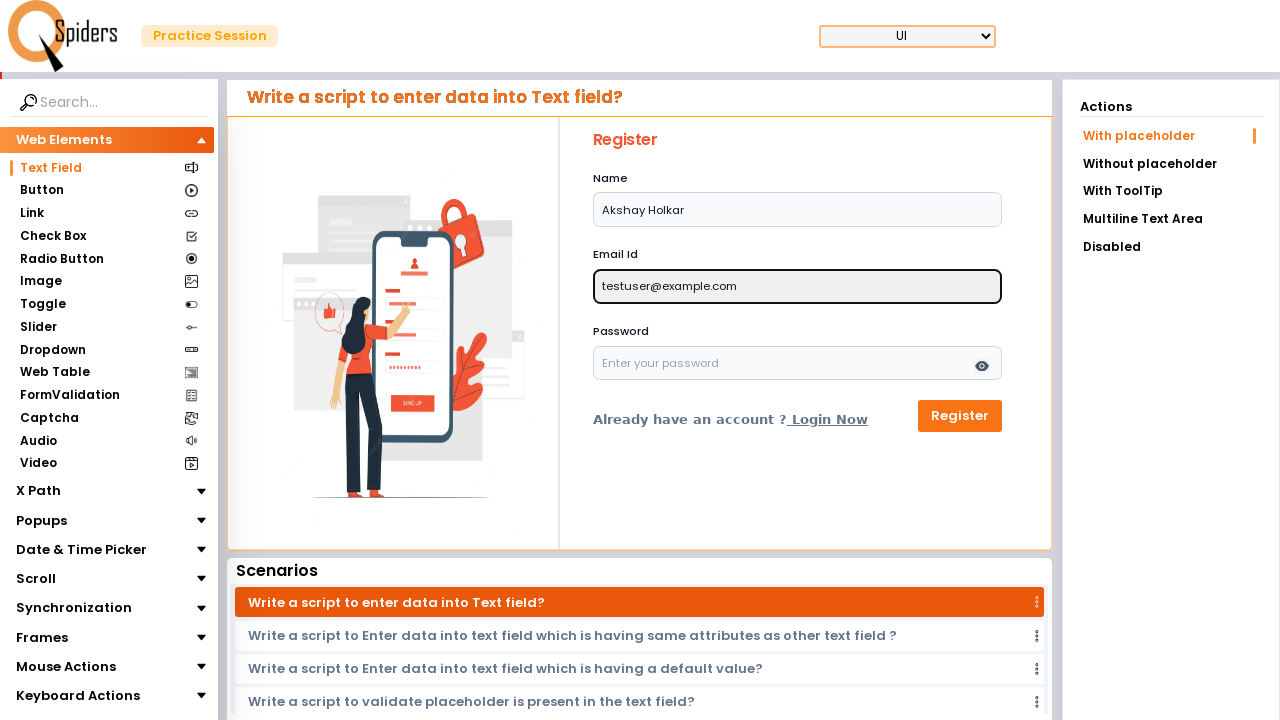

Filled password field with 'TestPassword123!' on input#password
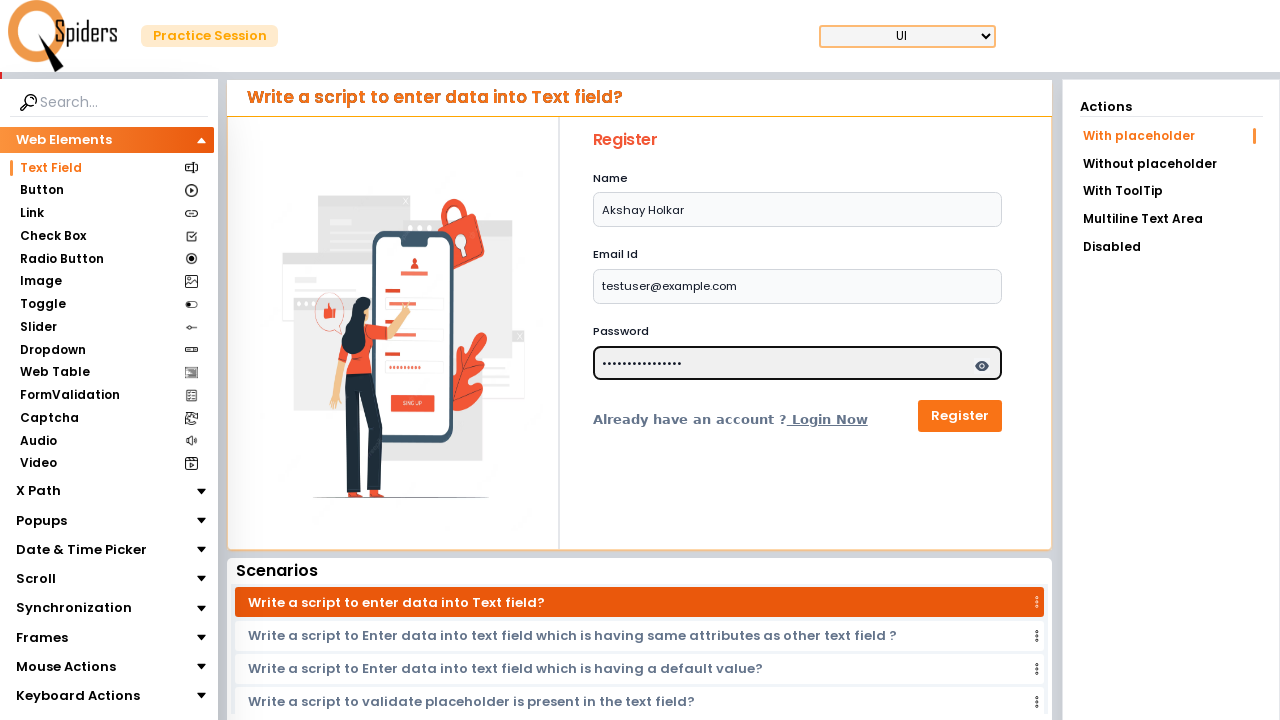

Clicked show password toggle button at (982, 366) on xpath=//*[name()='svg' and .='Show Password']
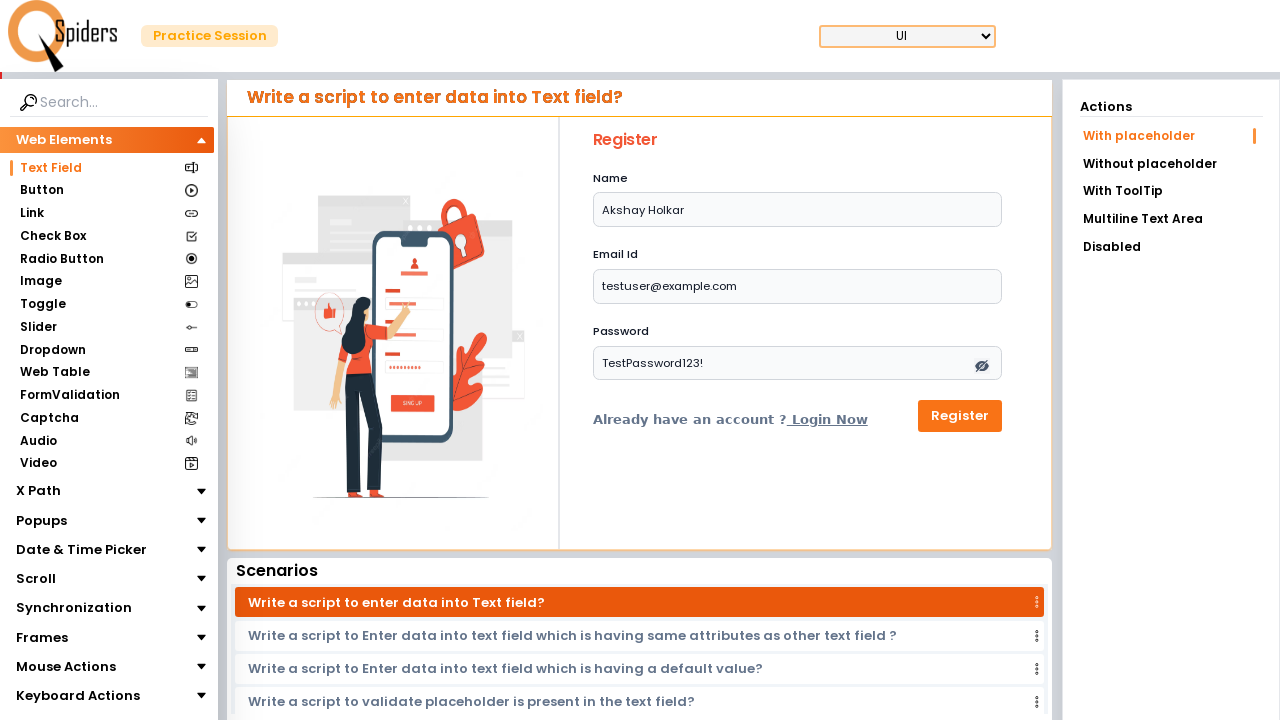

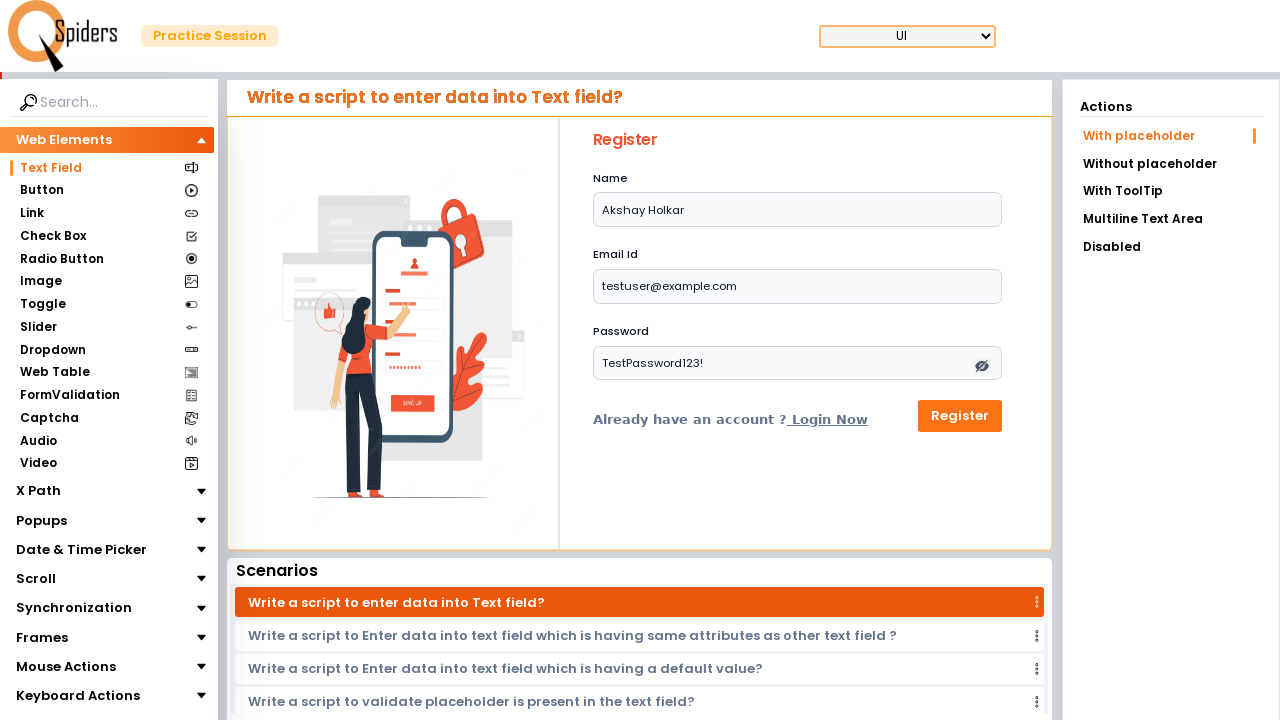